Tests adding book to basket, going to cart, and updating the quantity

Starting URL: http://practice.automationtesting.in

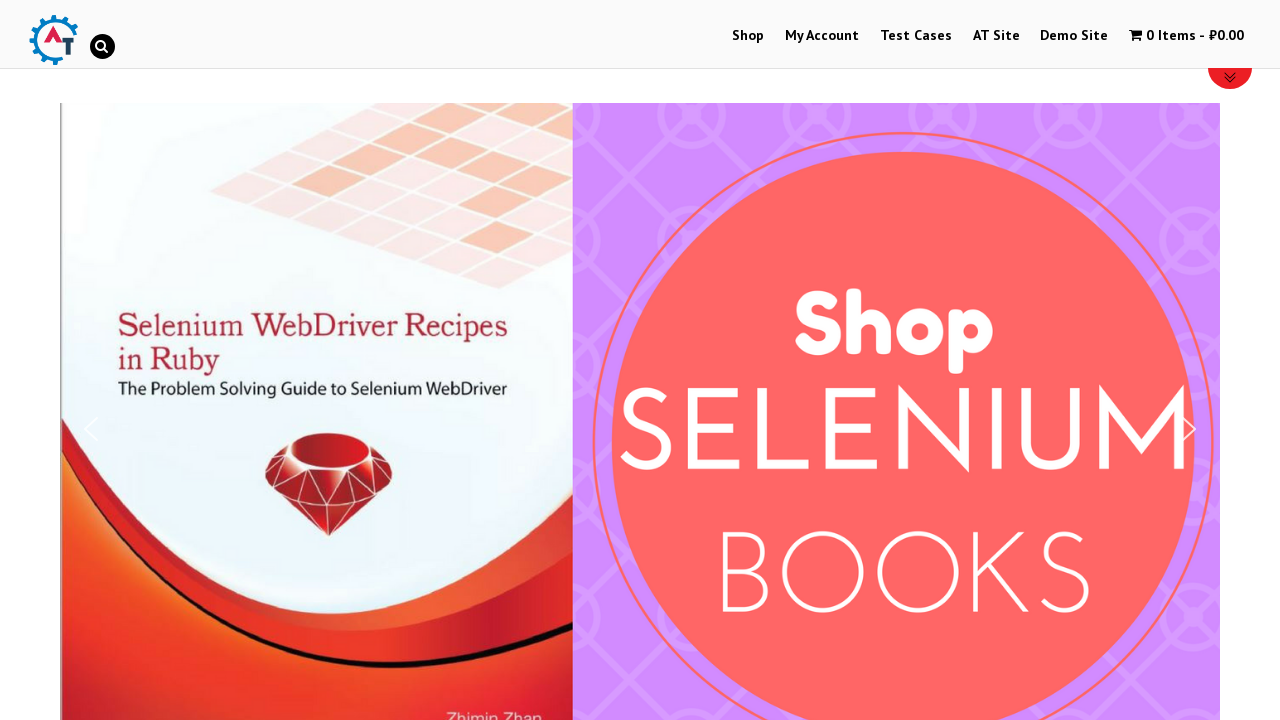

Clicked on Shop Menu at (748, 36) on xpath=//li[@id='menu-item-40']
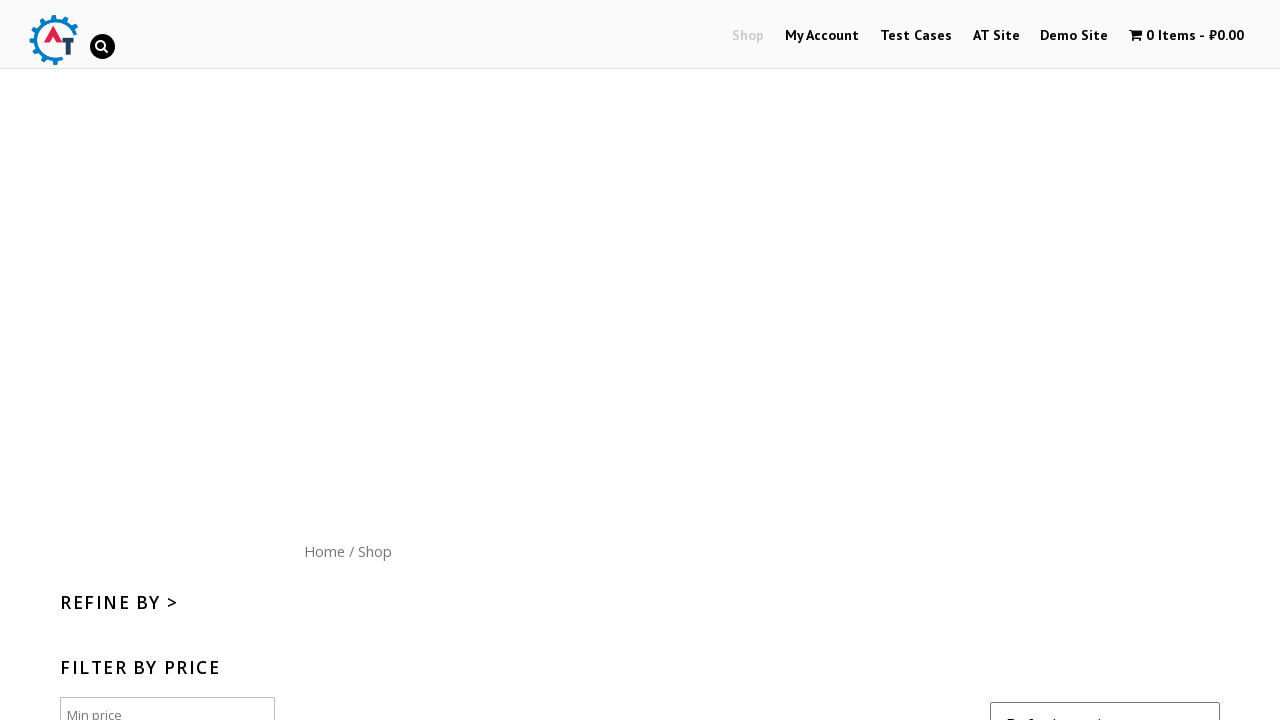

Clicked on Home menu button at (324, 551) on xpath=//div[@id='content']/nav/a
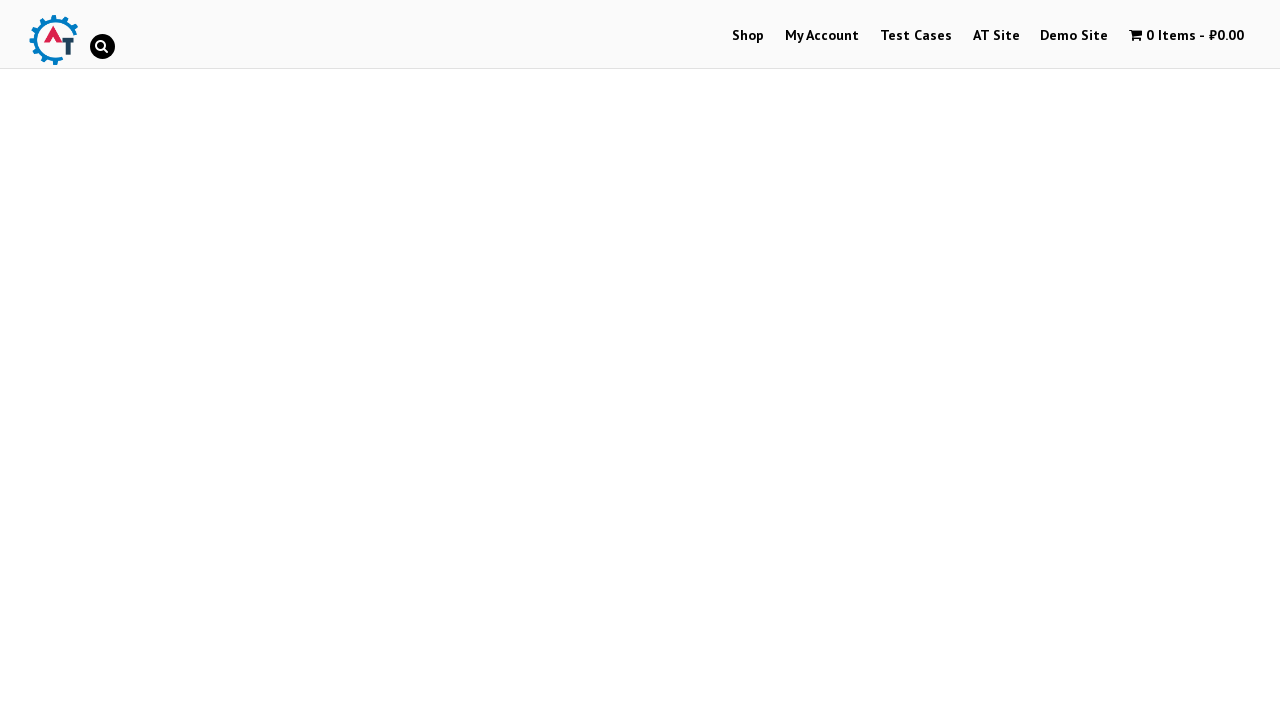

Clicked on Mastering JavaScript book image at (1039, 361) on (//img[@title='Mastering JavaScript'])[1]
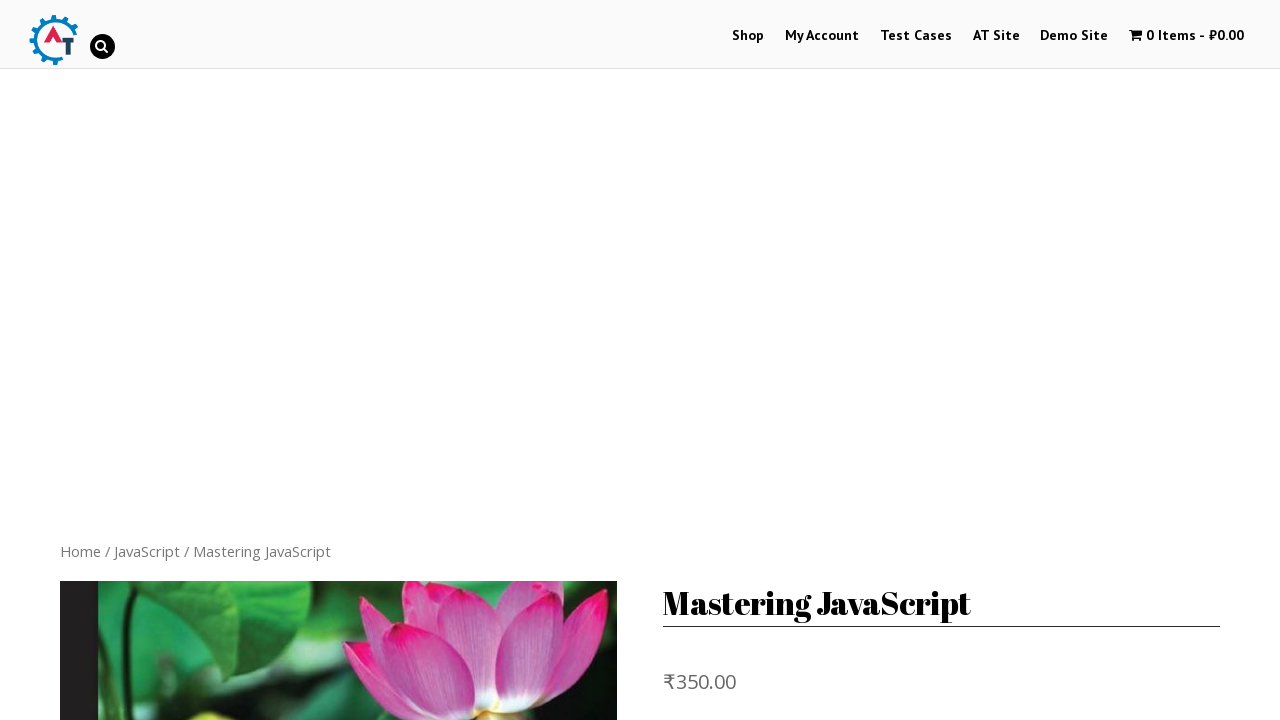

Product page loaded with Add to basket button
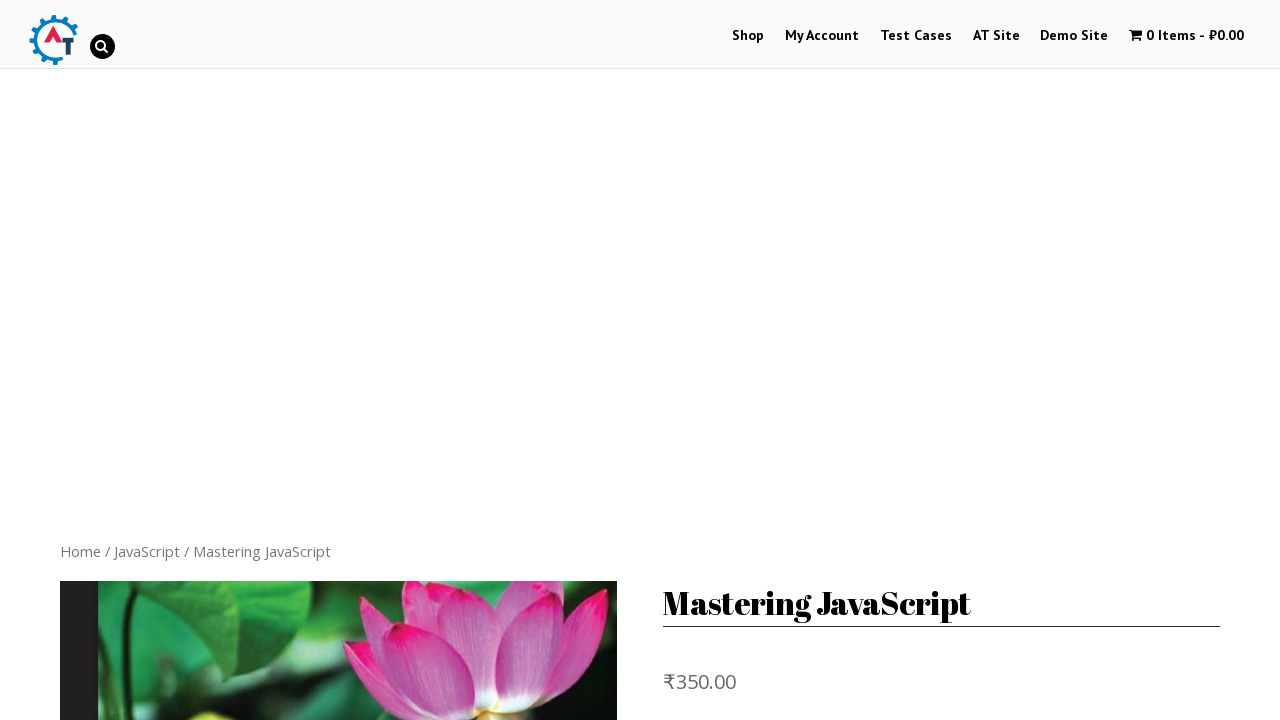

Clicked Add to basket button at (812, 361) on xpath=//button[normalize-space()='Add to basket']
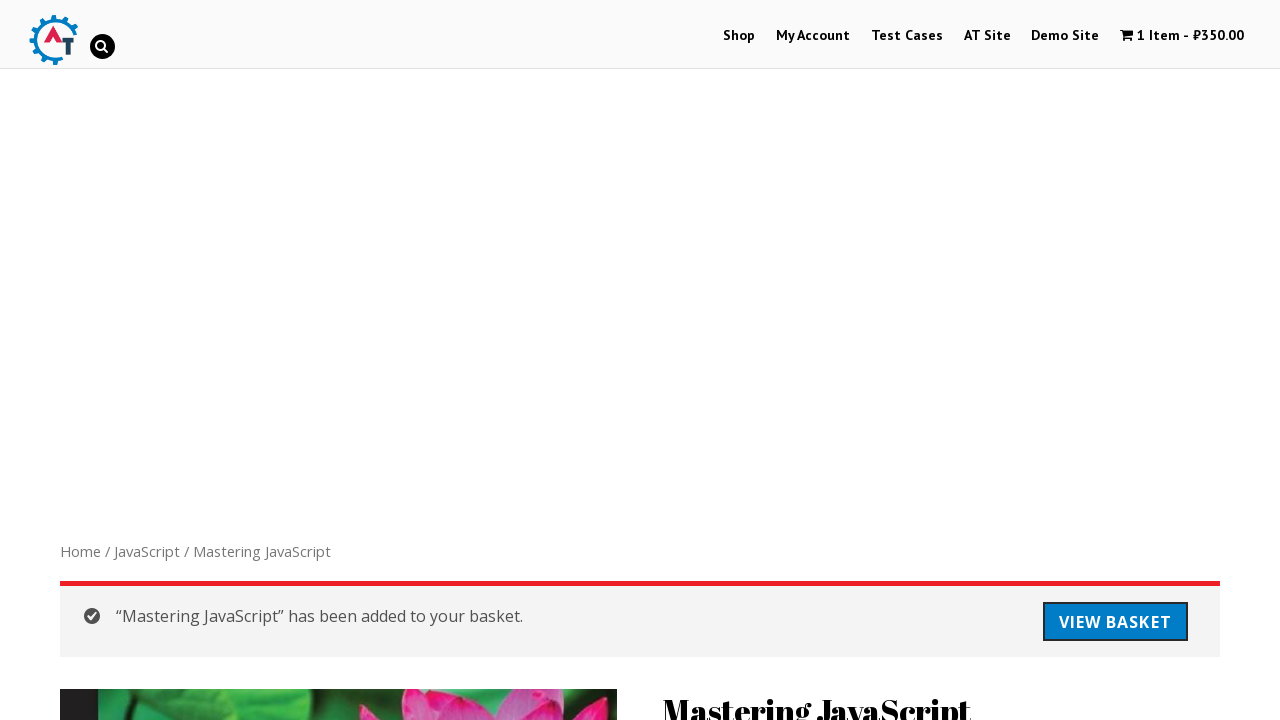

Book successfully added to basket, success message displayed
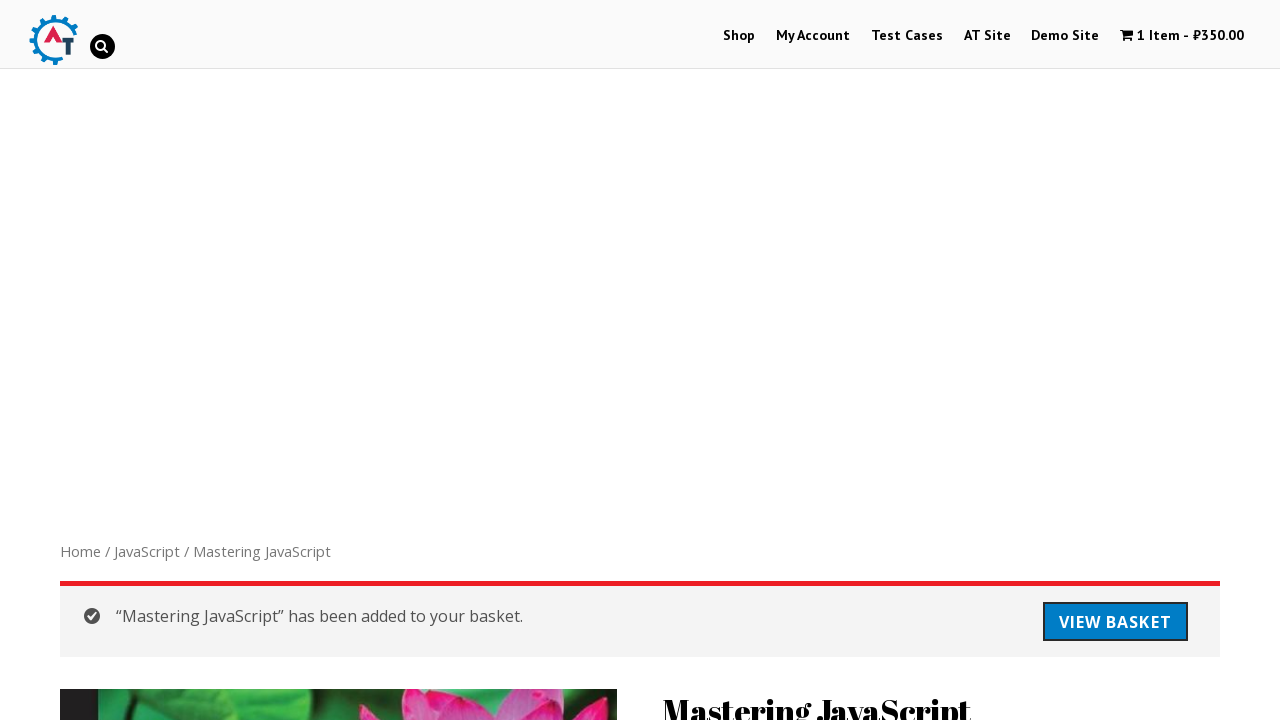

Clicked on shopping cart link to view cart at (1182, 36) on xpath=//a[@title='View your shopping cart']
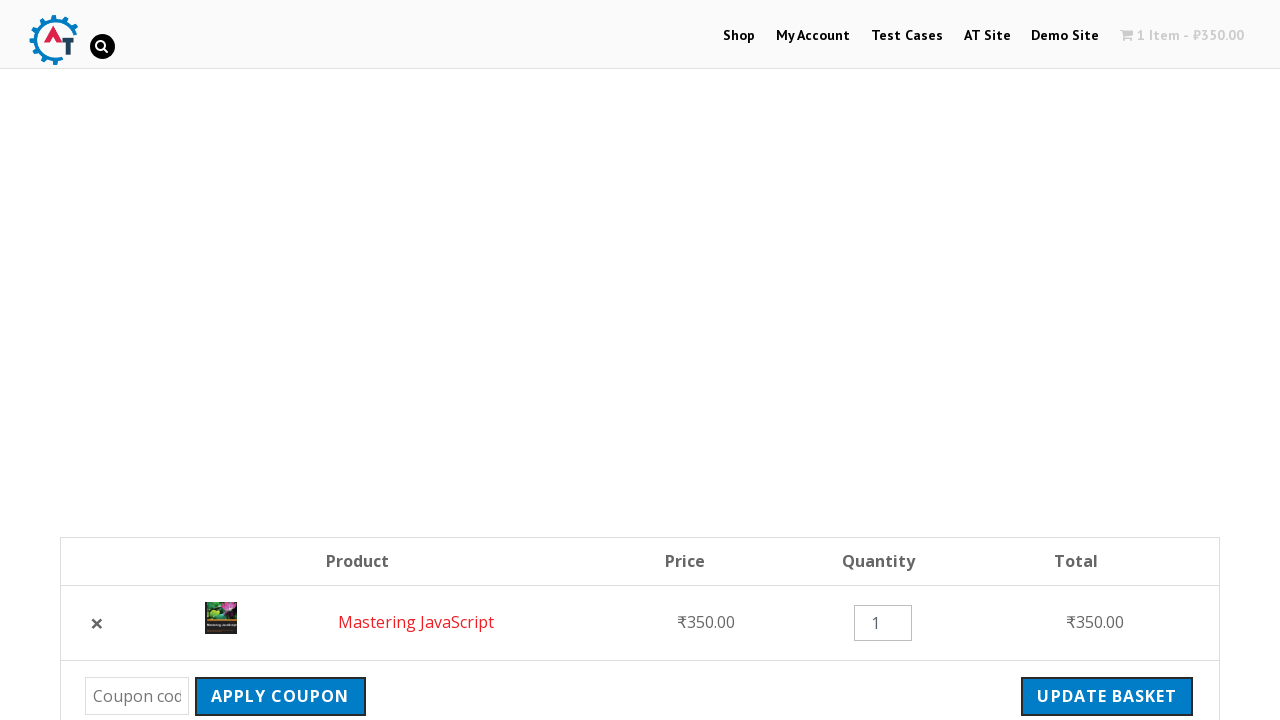

Cleared quantity field on //input[@title='Qty']
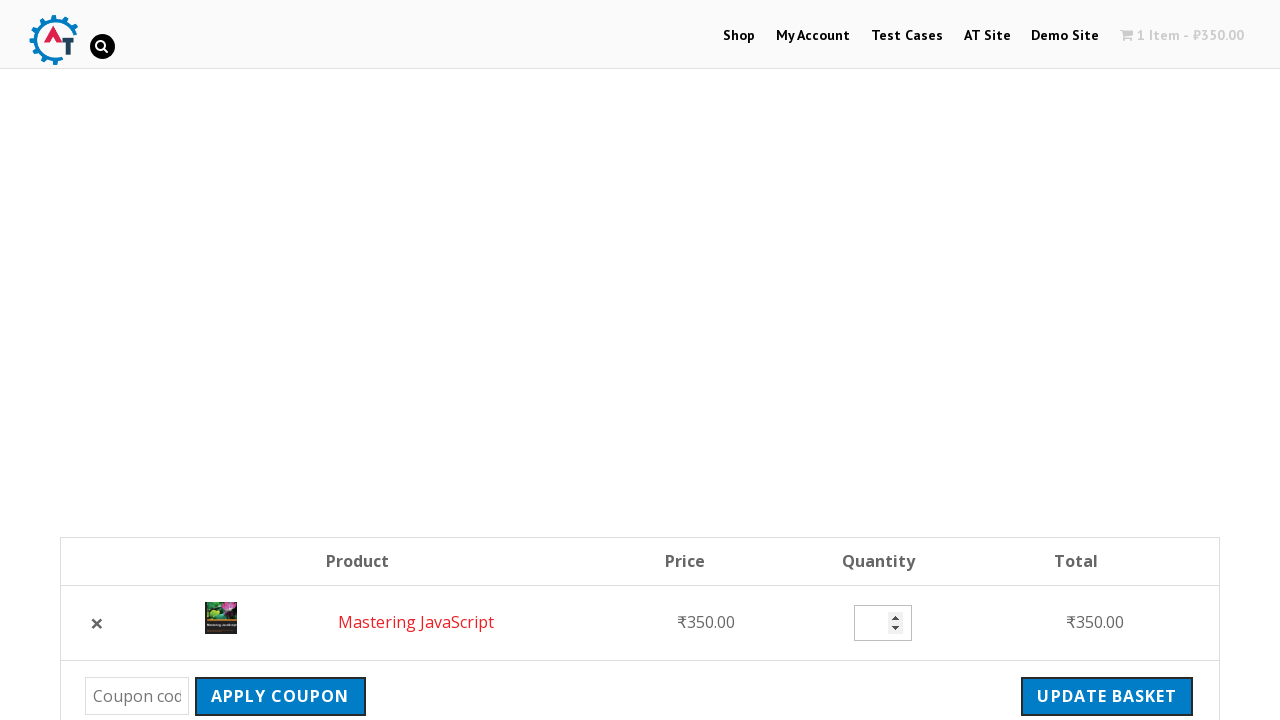

Updated quantity to 2 on //input[@title='Qty']
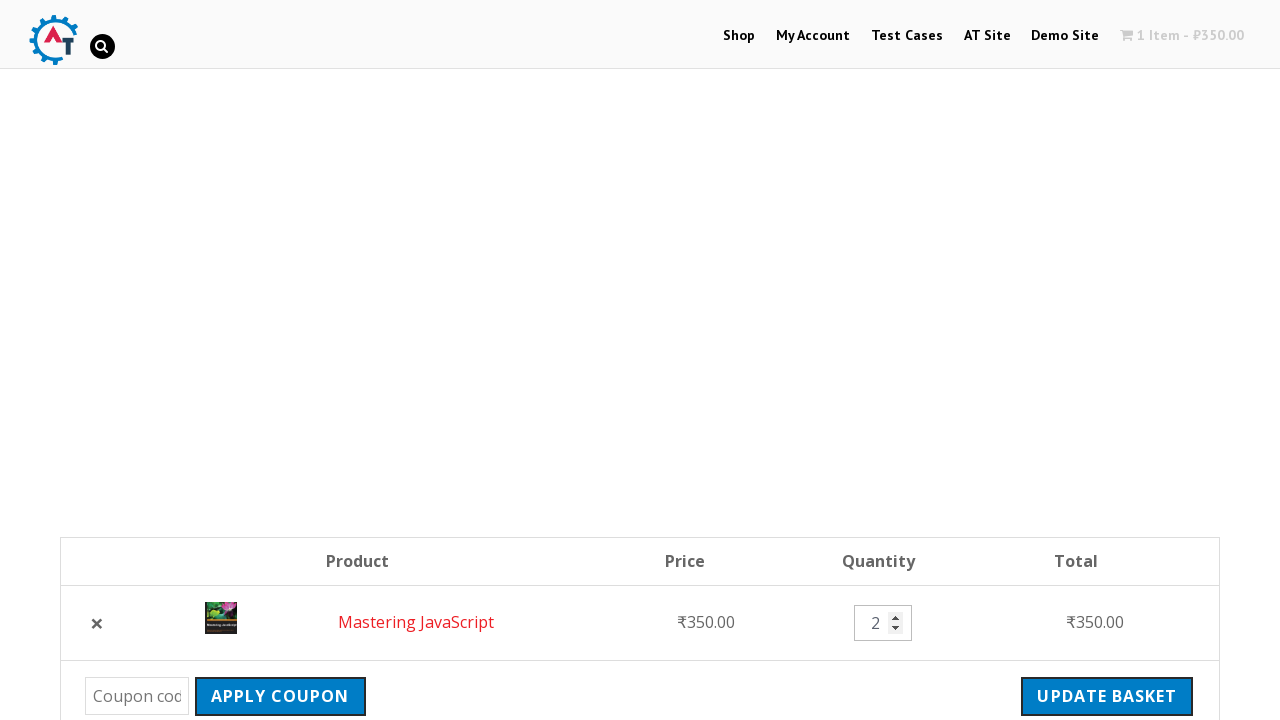

Clicked update cart button at (1107, 294) on xpath=//input[@name='update_cart']
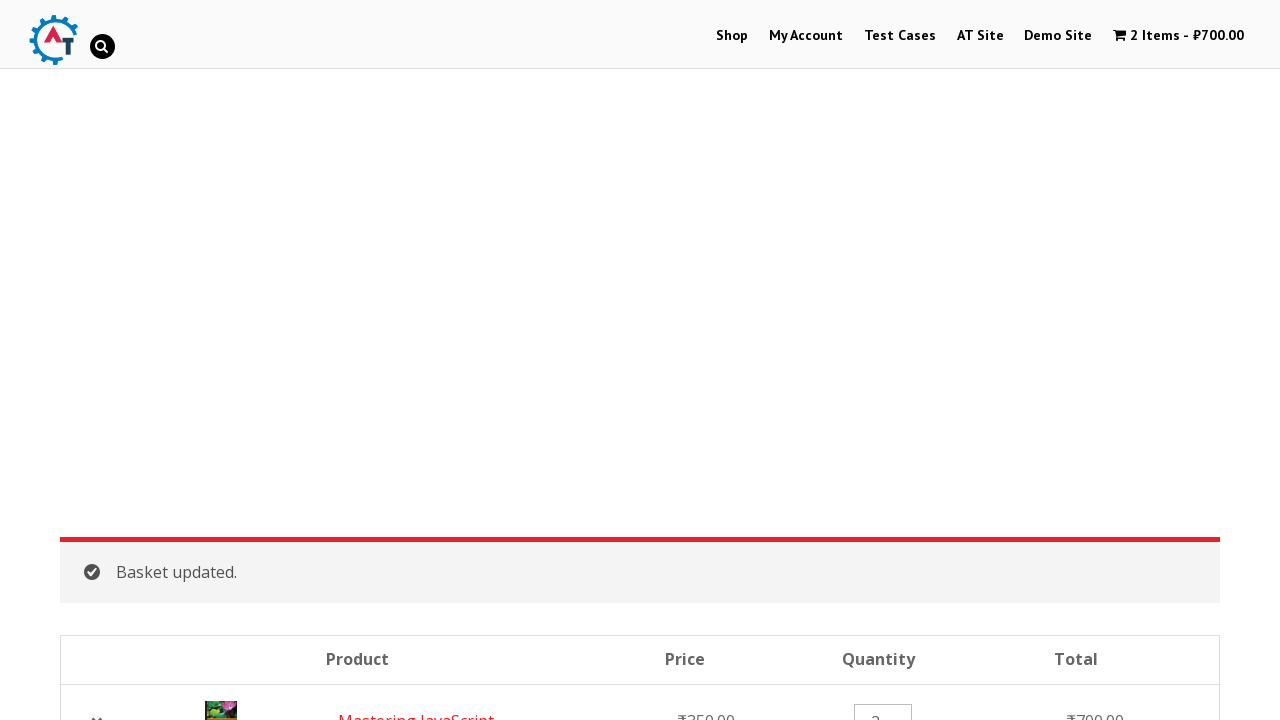

Cart updated successfully, update message displayed
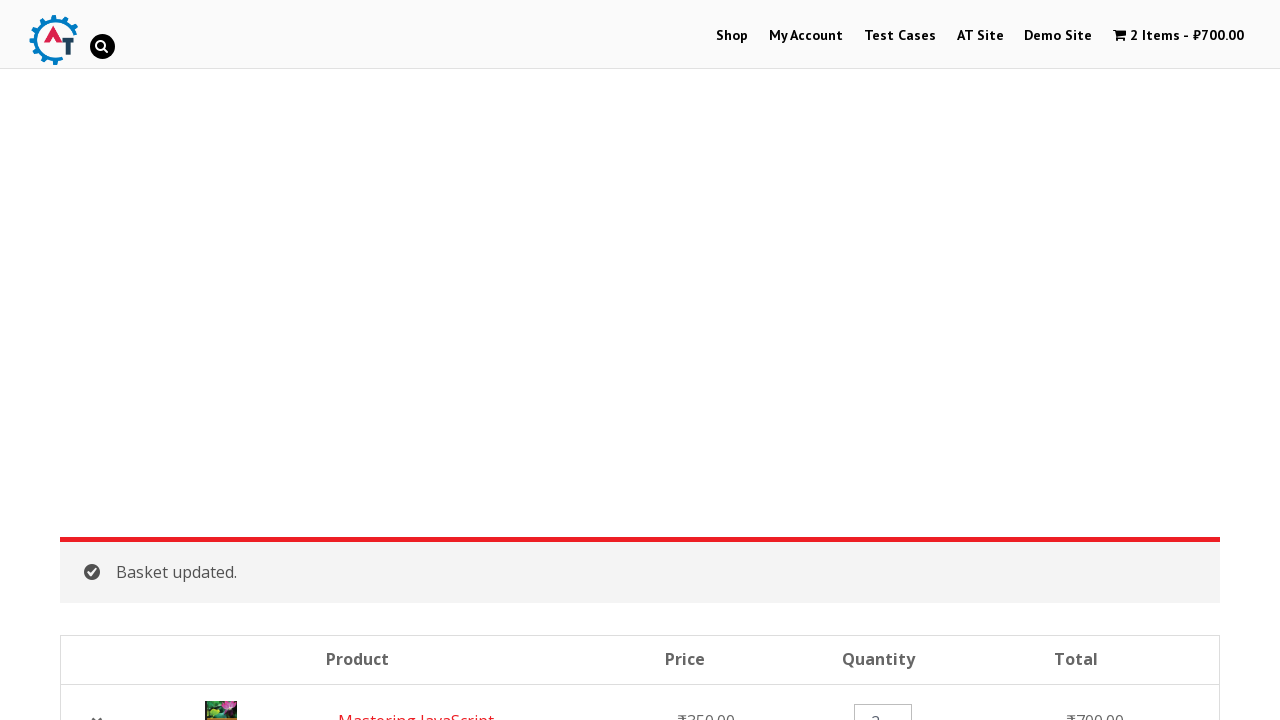

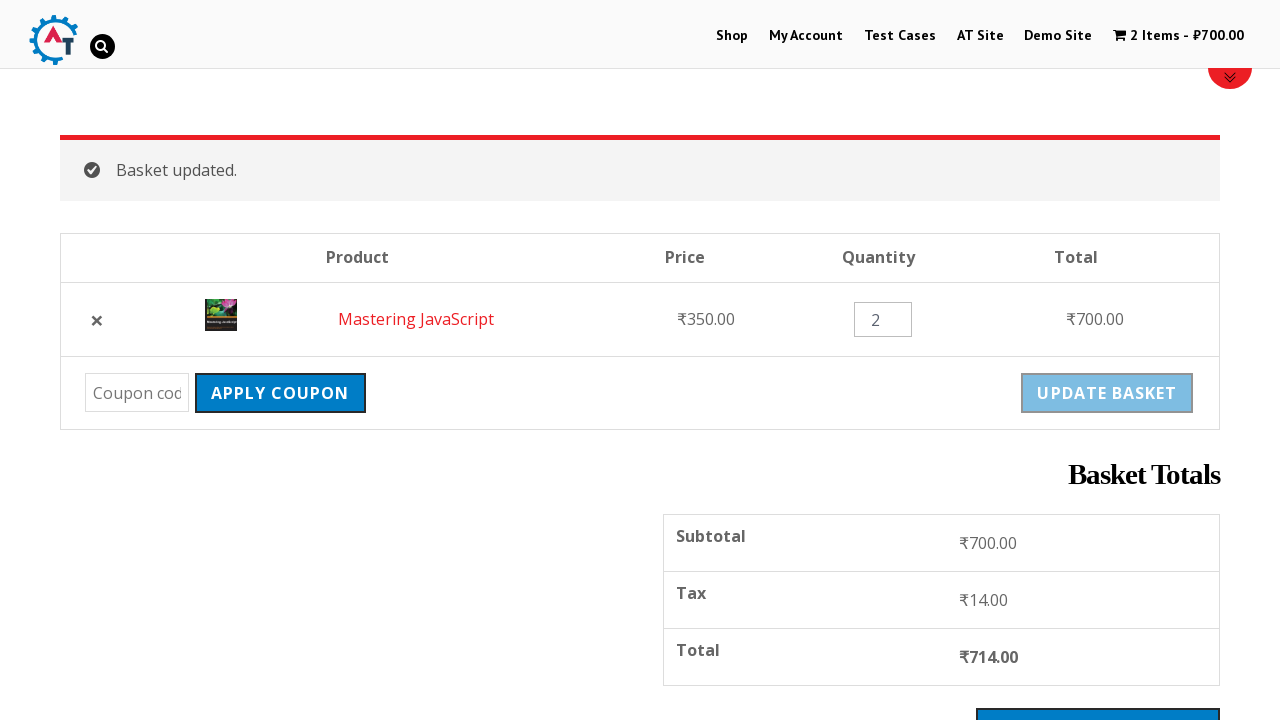